Tests keyboard input functionality by clicking on a name field, entering a name, and clicking a button on the Formy keypress page

Starting URL: https://formy-project.herokuapp.com/keypress

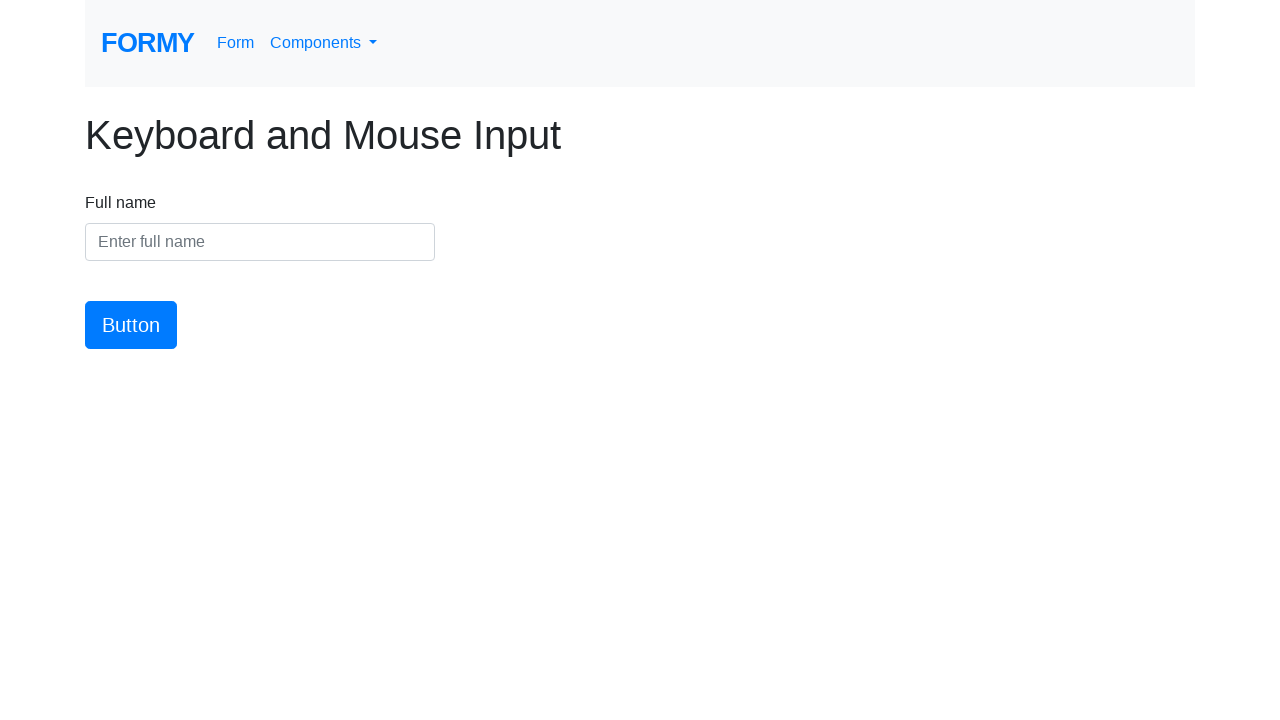

Clicked on the name input field at (260, 242) on #name
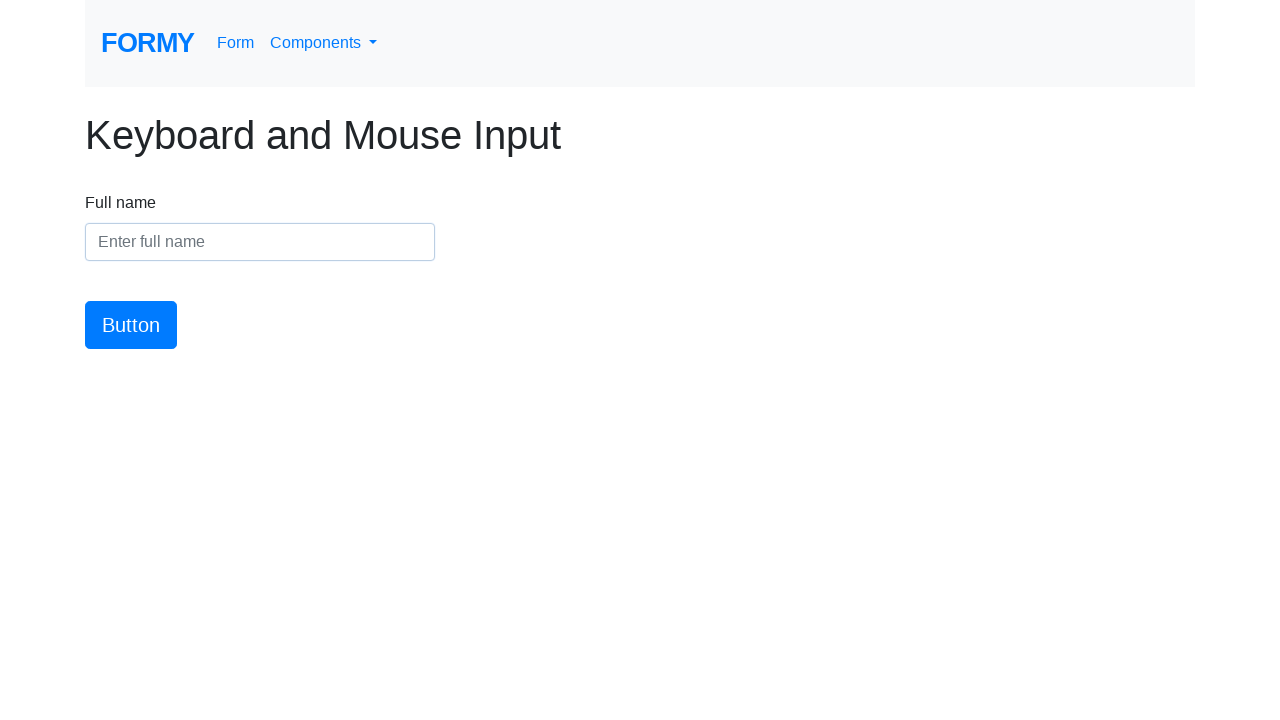

Entered 'Meaghan Lewis' into the name field on #name
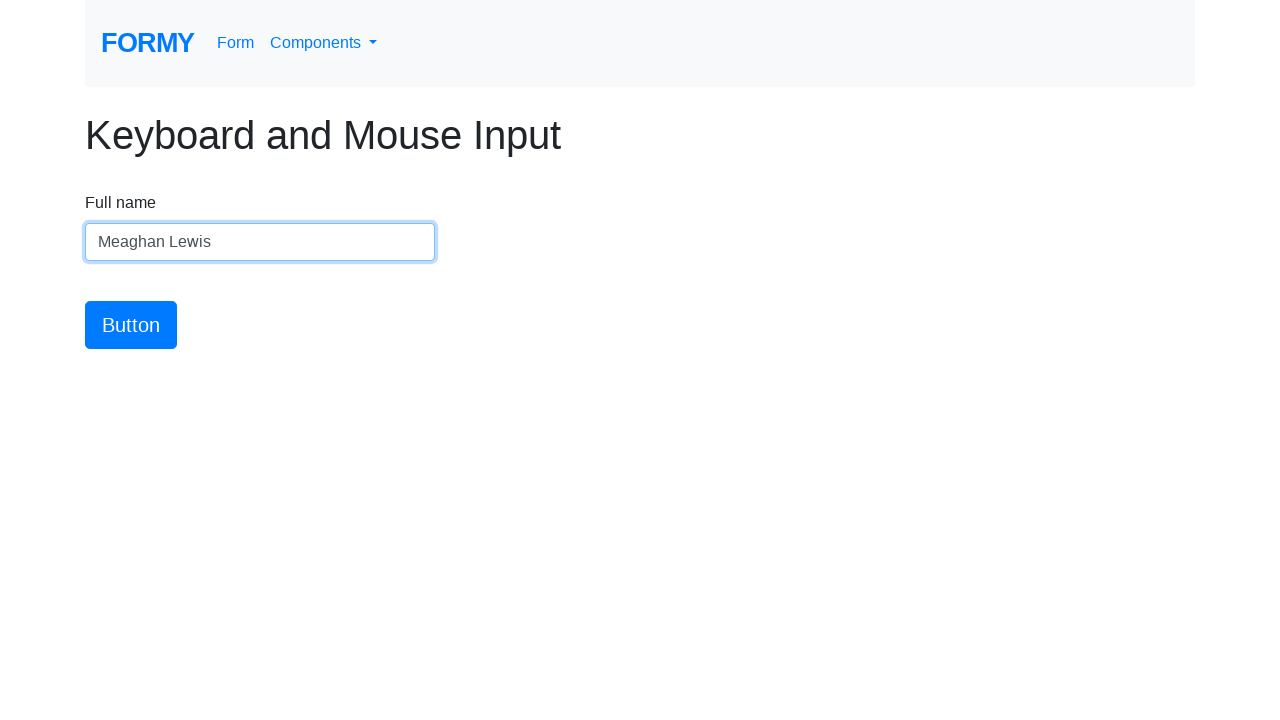

Clicked the button to submit the form at (131, 325) on #button
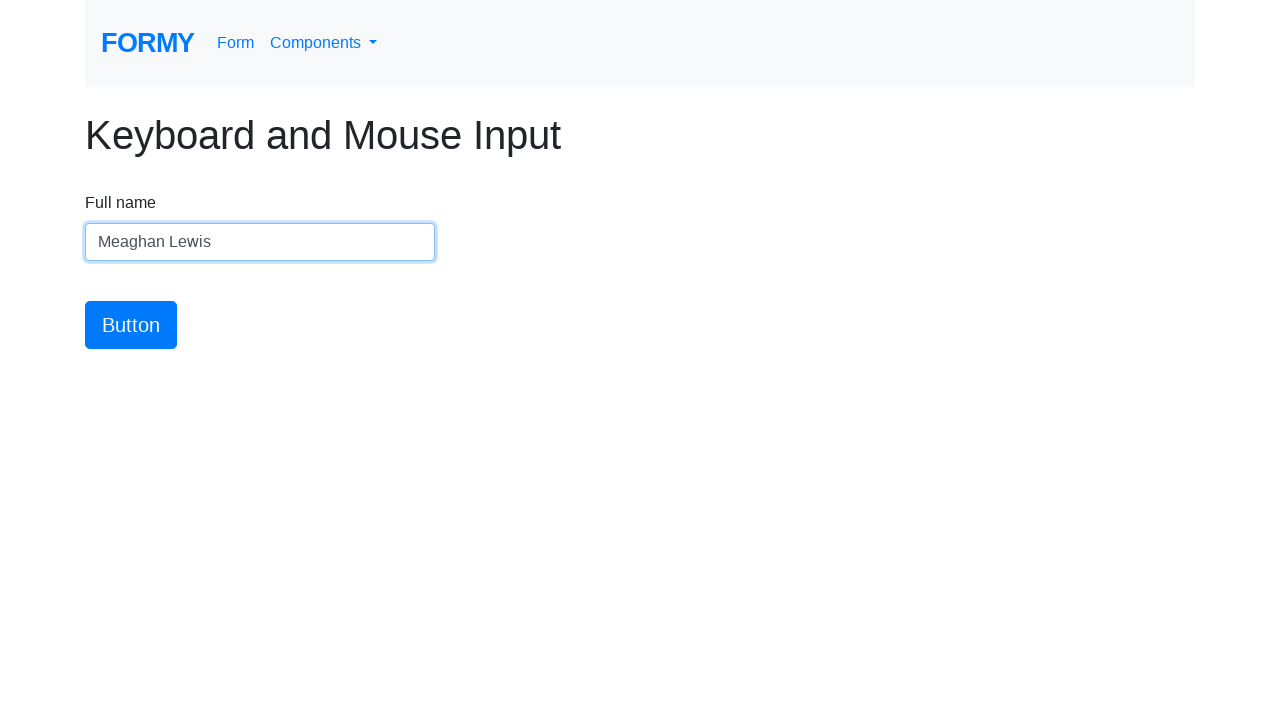

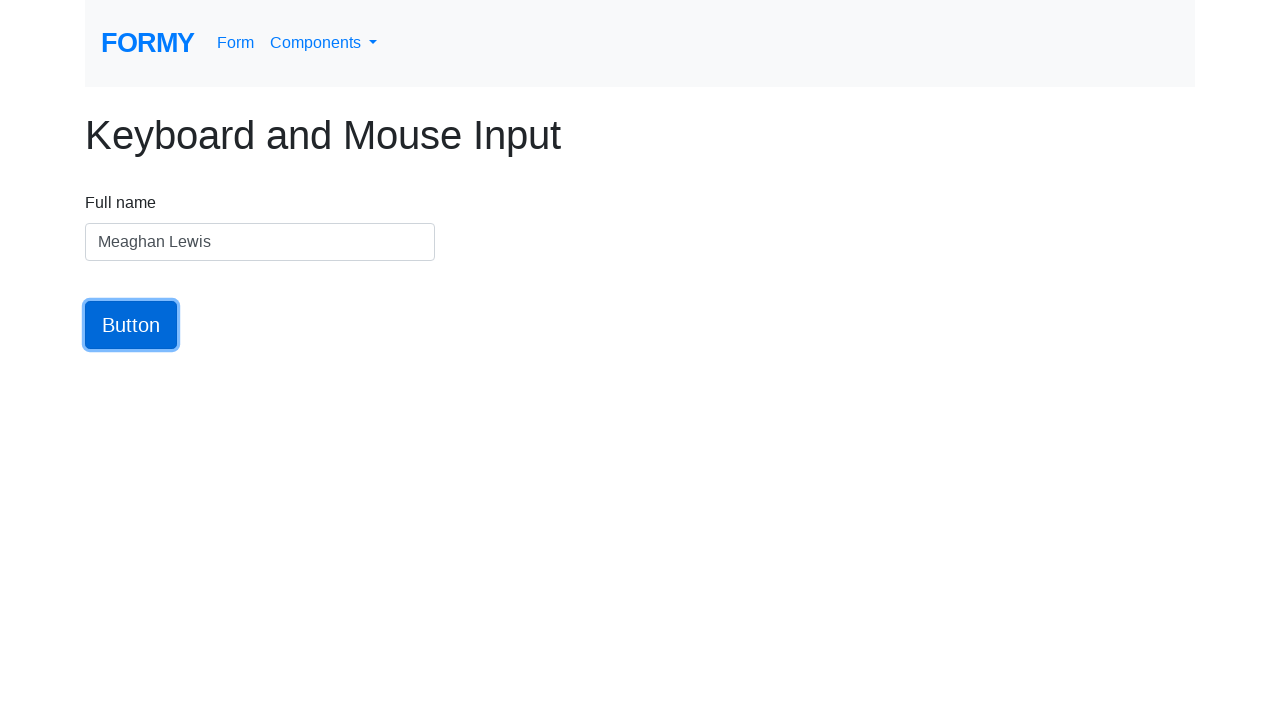